Tests right-click (context menu) functionality by performing a context click on a designated element on a jQuery contextMenu demo page.

Starting URL: https://swisnl.github.io/jQuery-contextMenu/demo.html

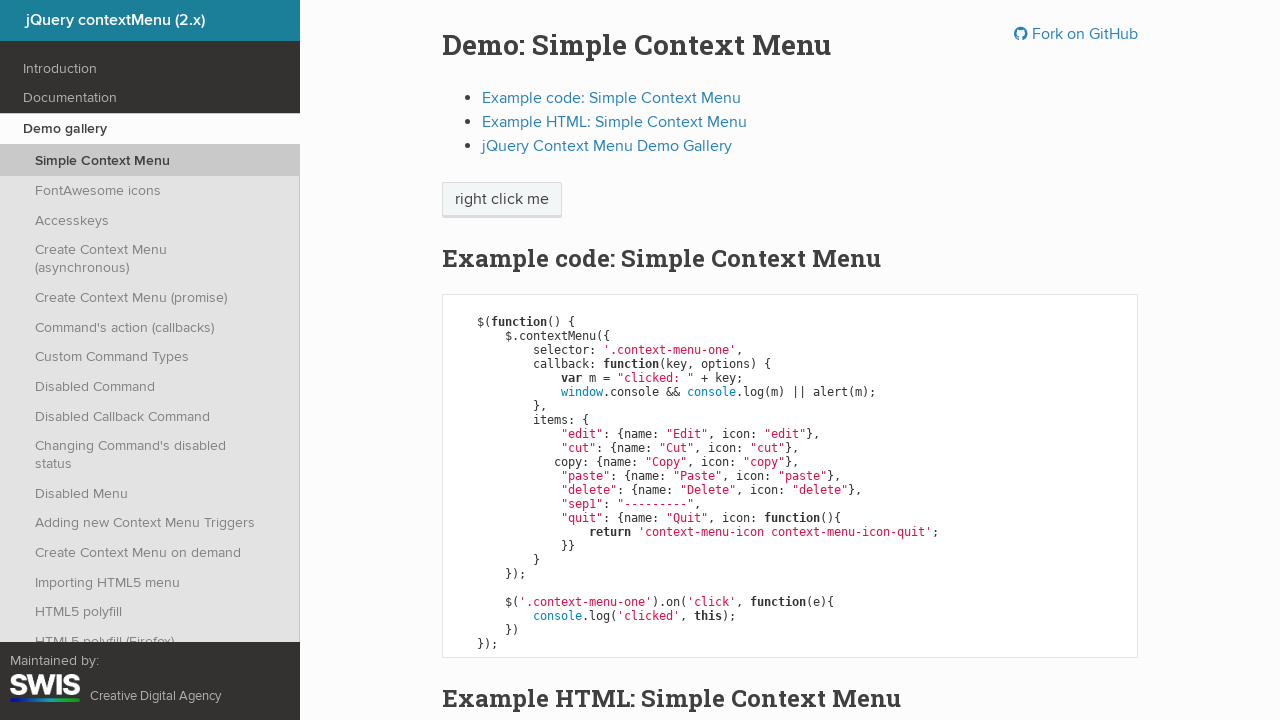

Waited for 'right click me' element to be visible
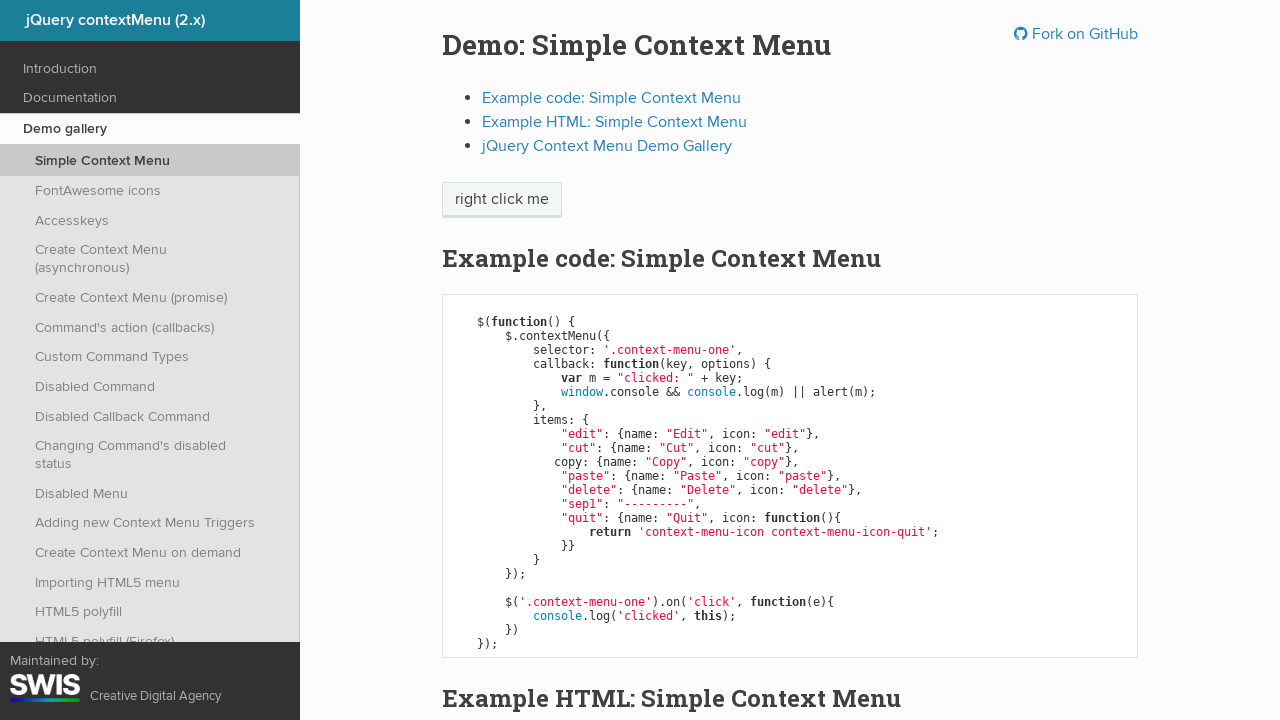

Performed right-click (context click) on the target element at (502, 200) on //span[text()='right click me']
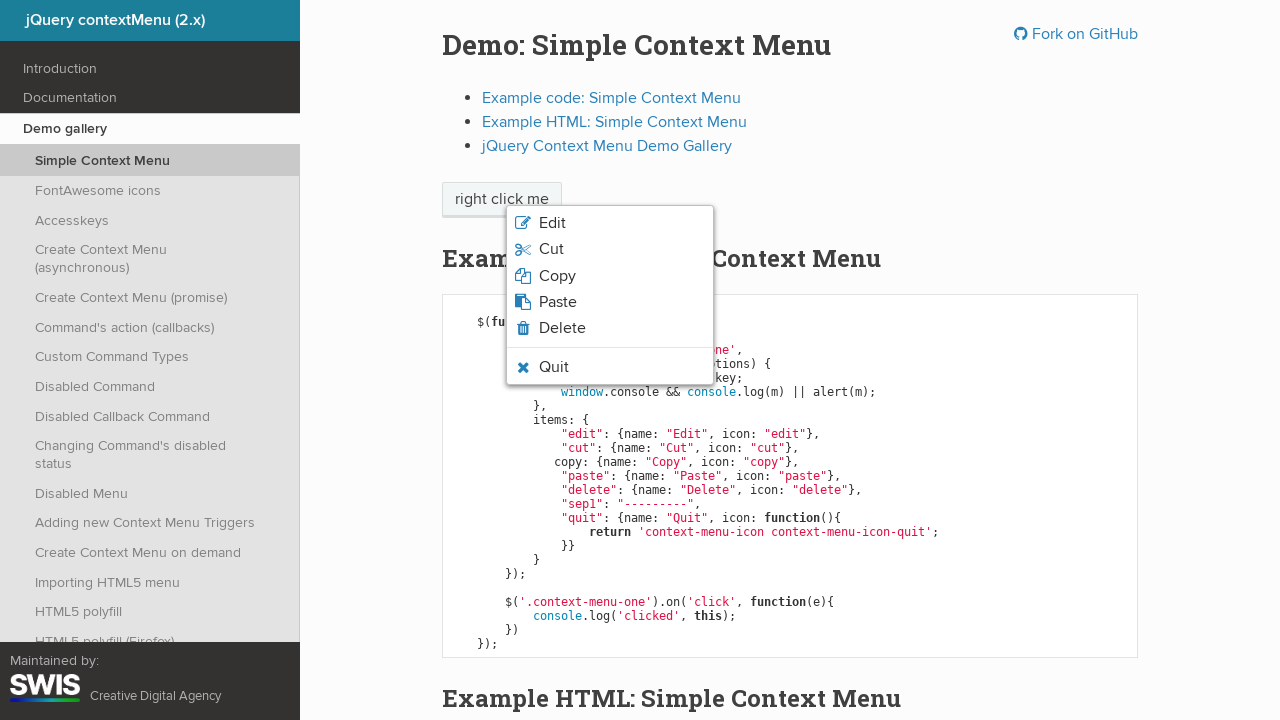

Context menu appeared after right-click
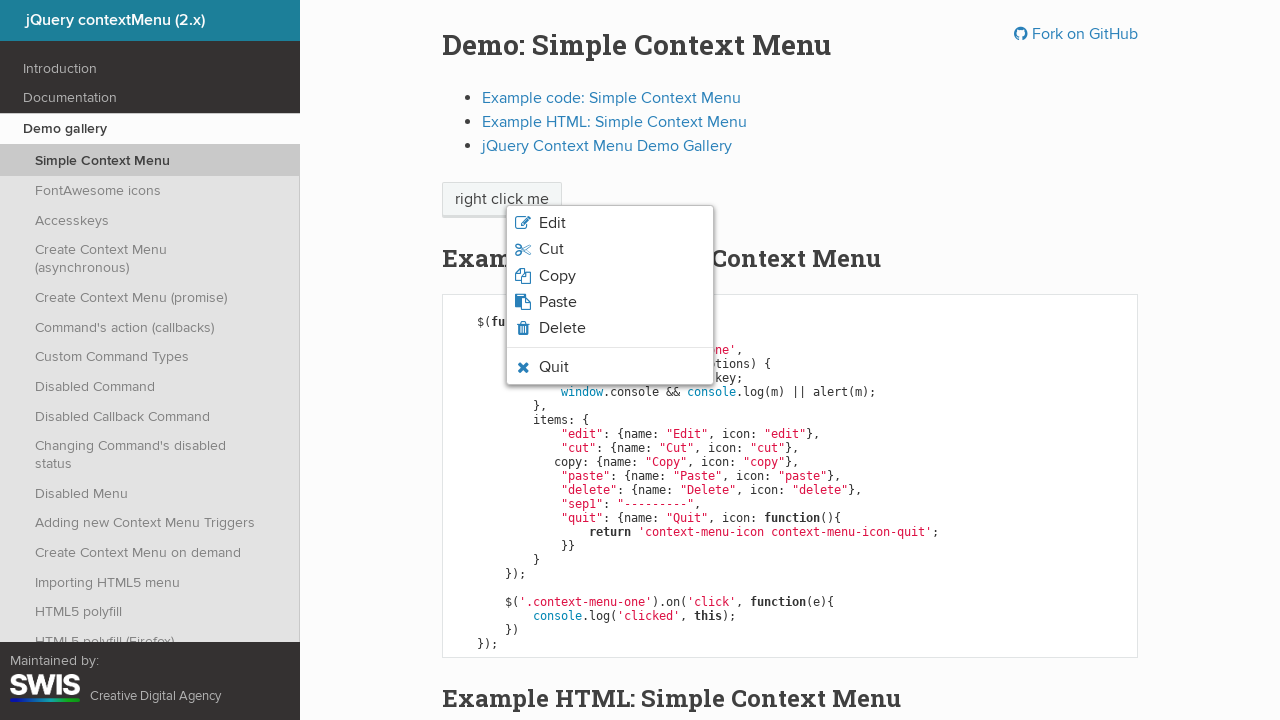

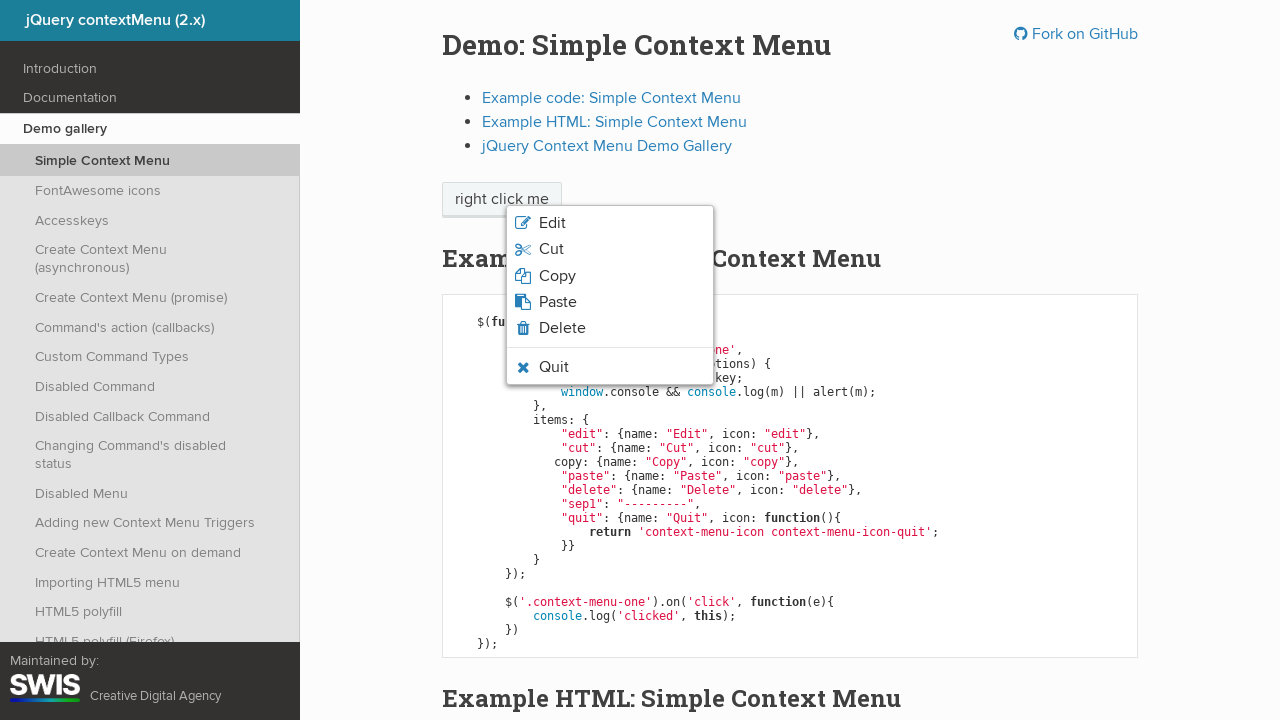